Navigates to an automation practice page and verifies that footer links are present and accessible

Starting URL: https://rahulshettyacademy.com/AutomationPractice/#

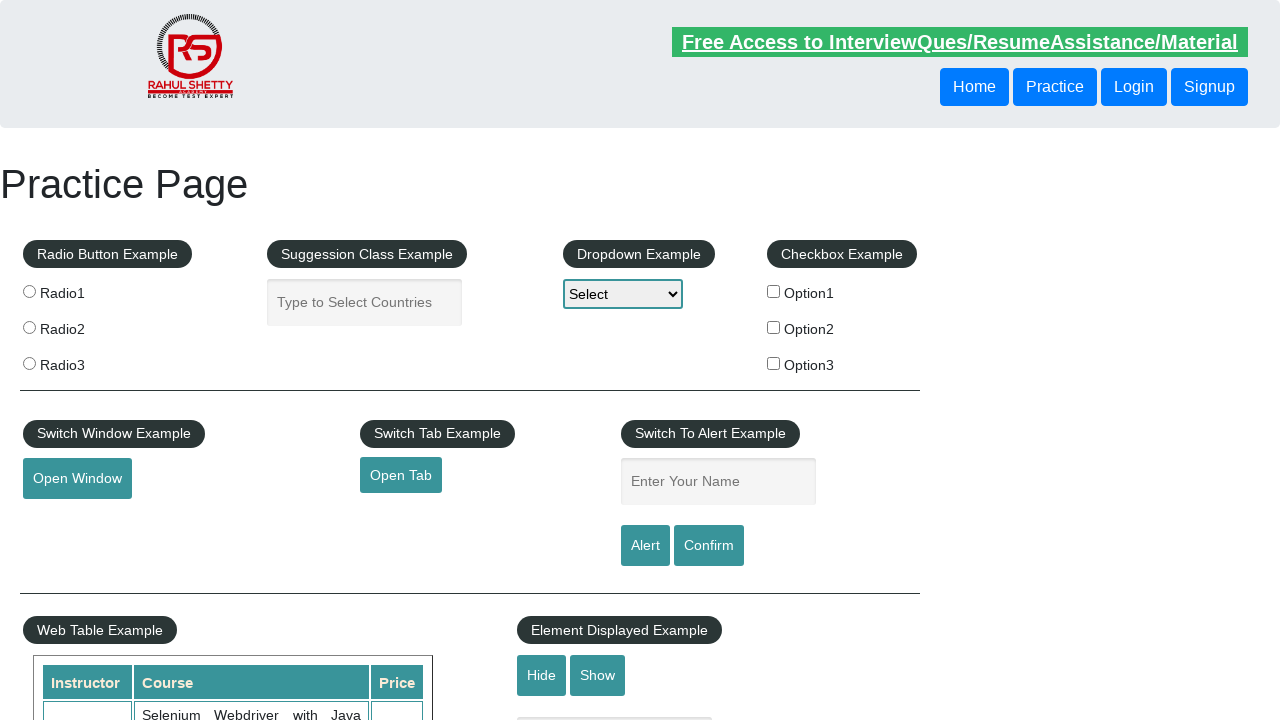

Navigated to automation practice page
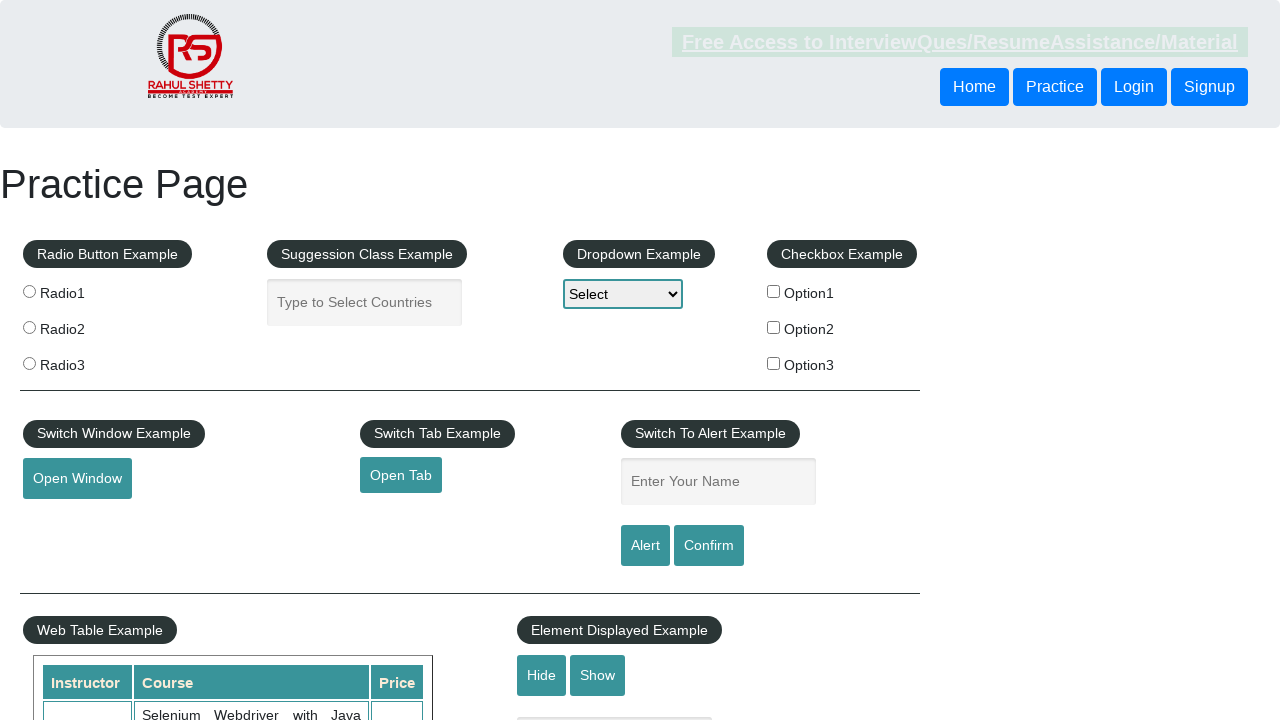

Footer links selector became available
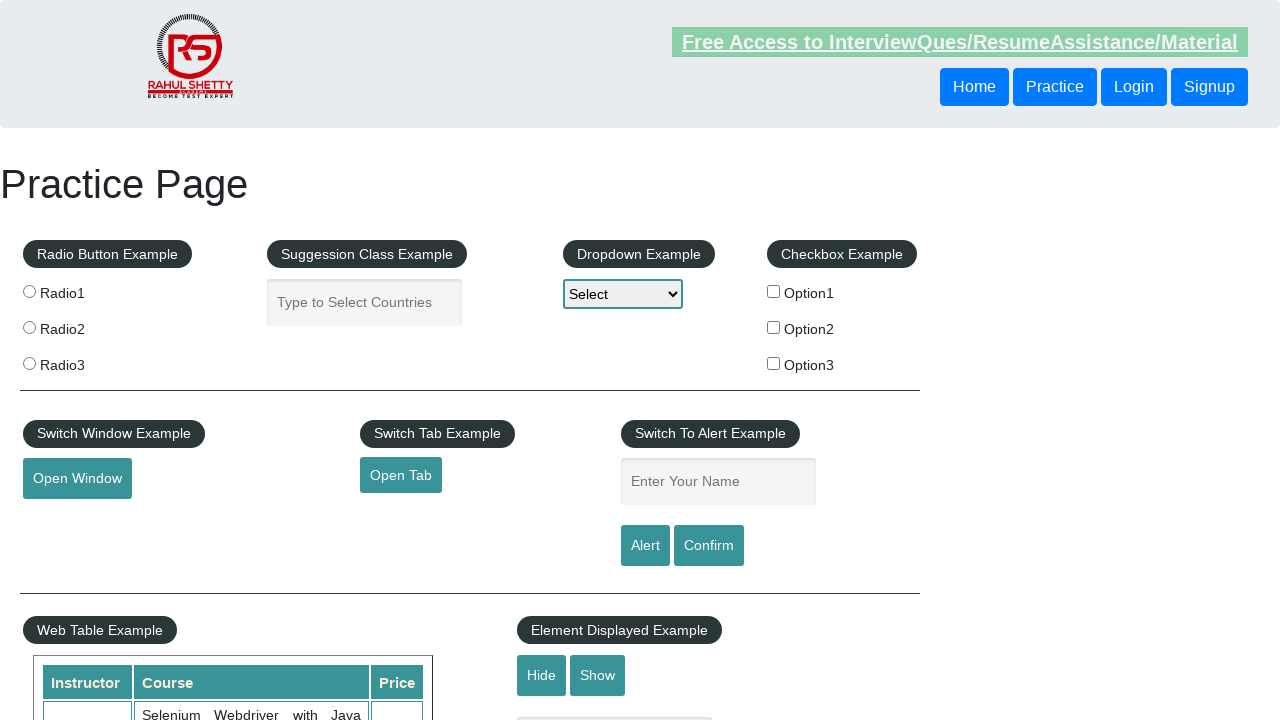

Retrieved 20 footer links
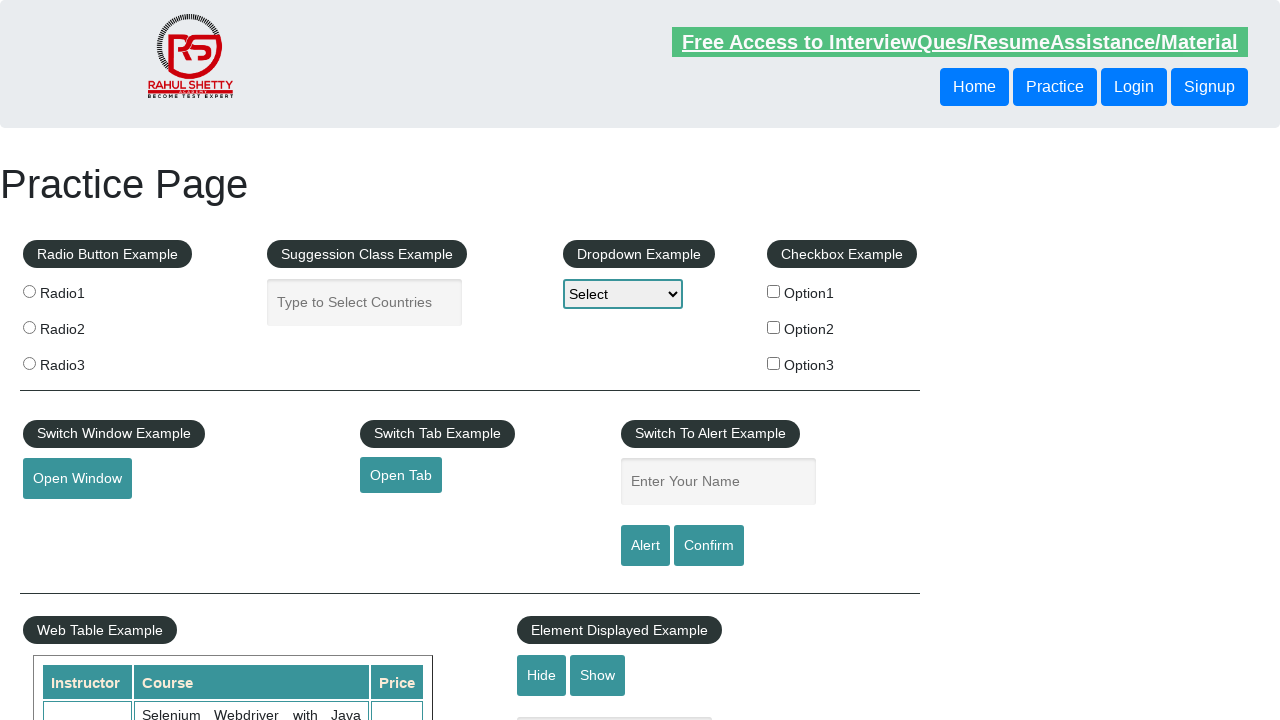

Verified that footer links are present
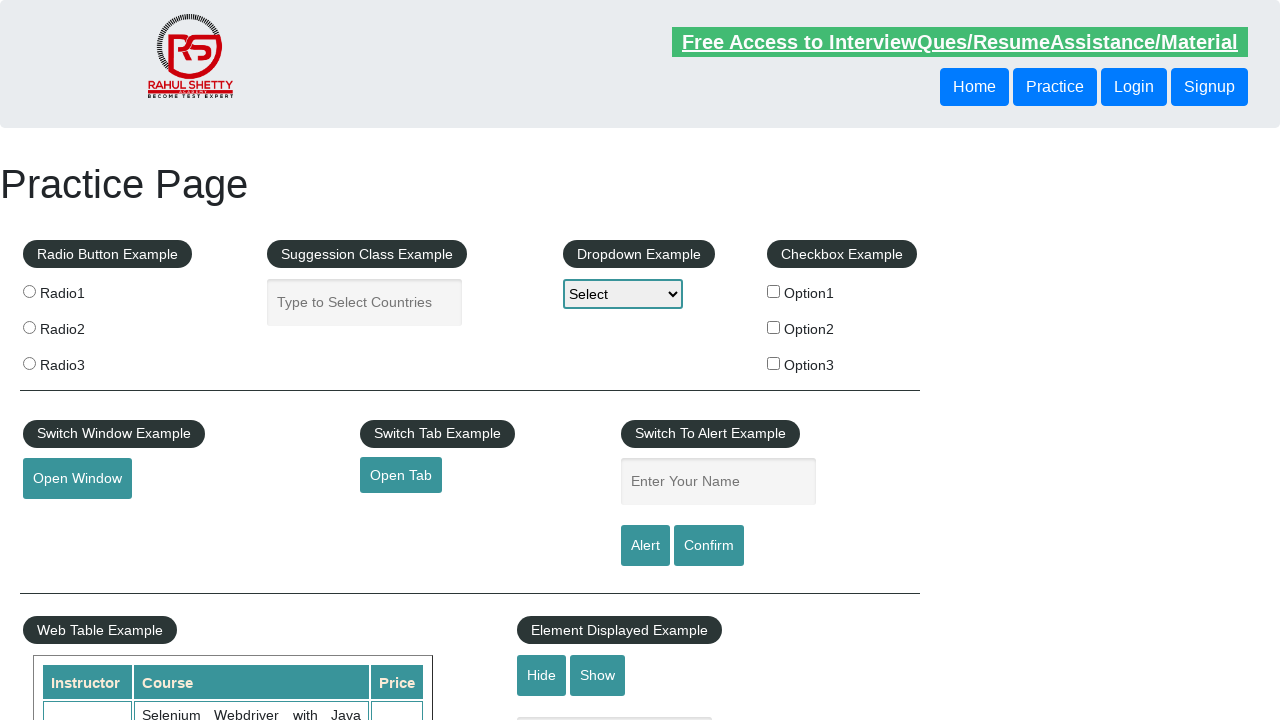

Verified footer link 'Discount Coupons' has valid href: #
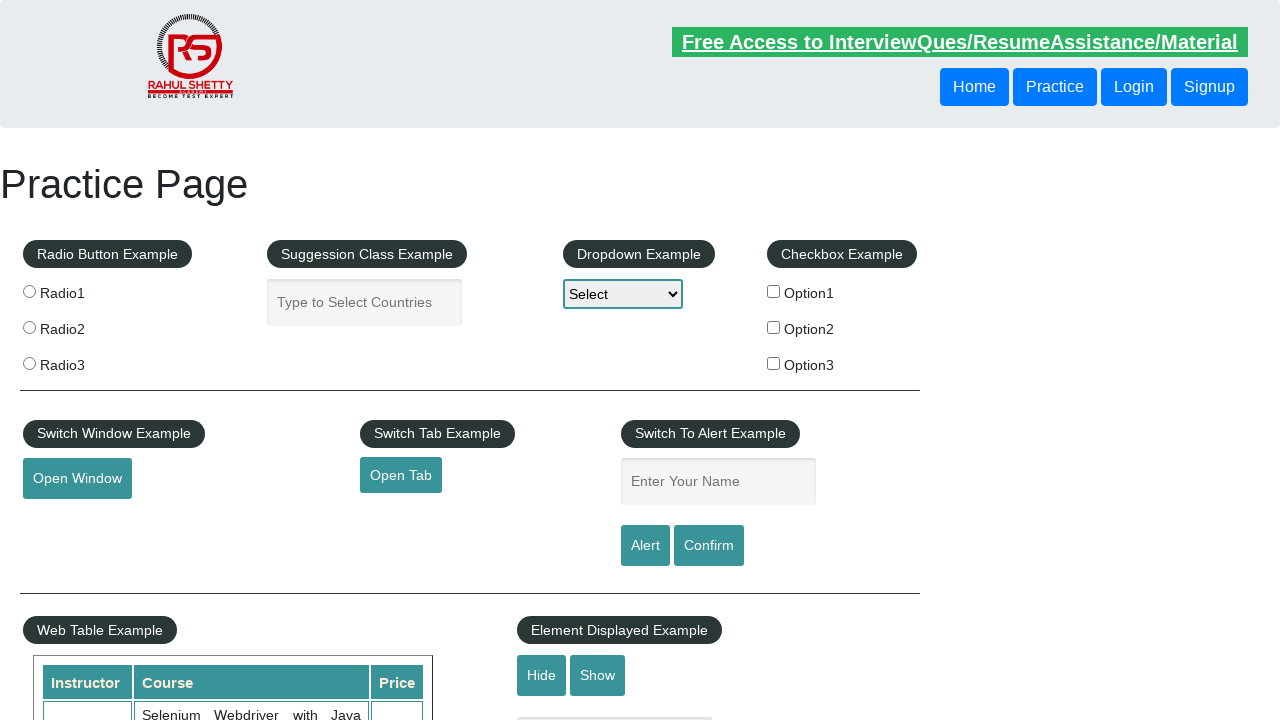

Verified footer link 'REST API' has valid href: http://www.restapitutorial.com/
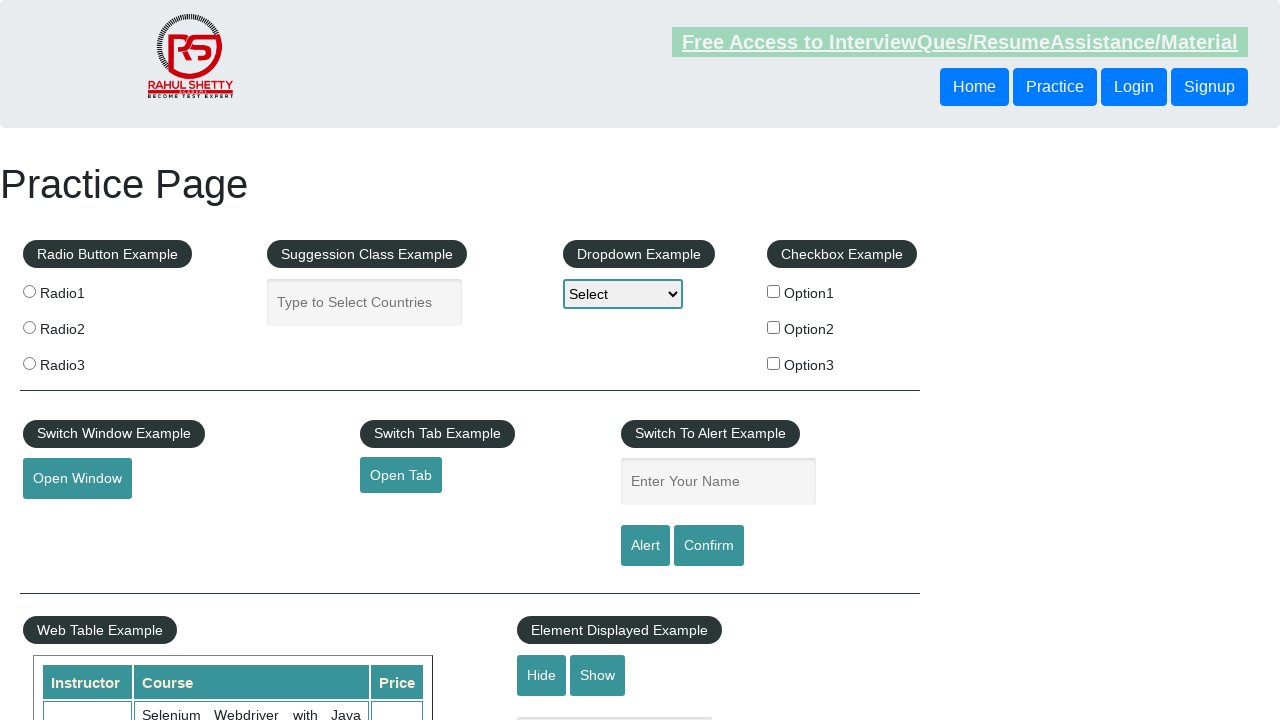

Verified footer link 'SoapUI' has valid href: https://www.soapui.org/
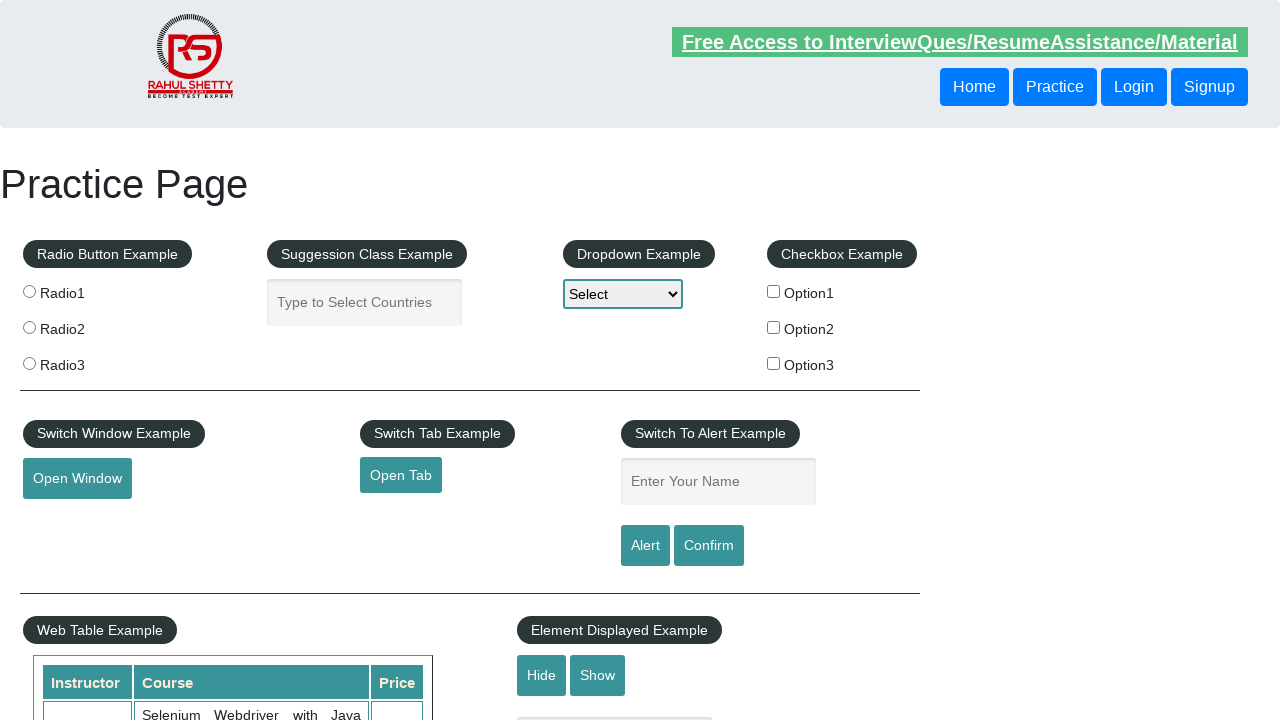

Verified footer link 'Appium' has valid href: https://courses.rahulshettyacademy.com/p/appium-tutorial
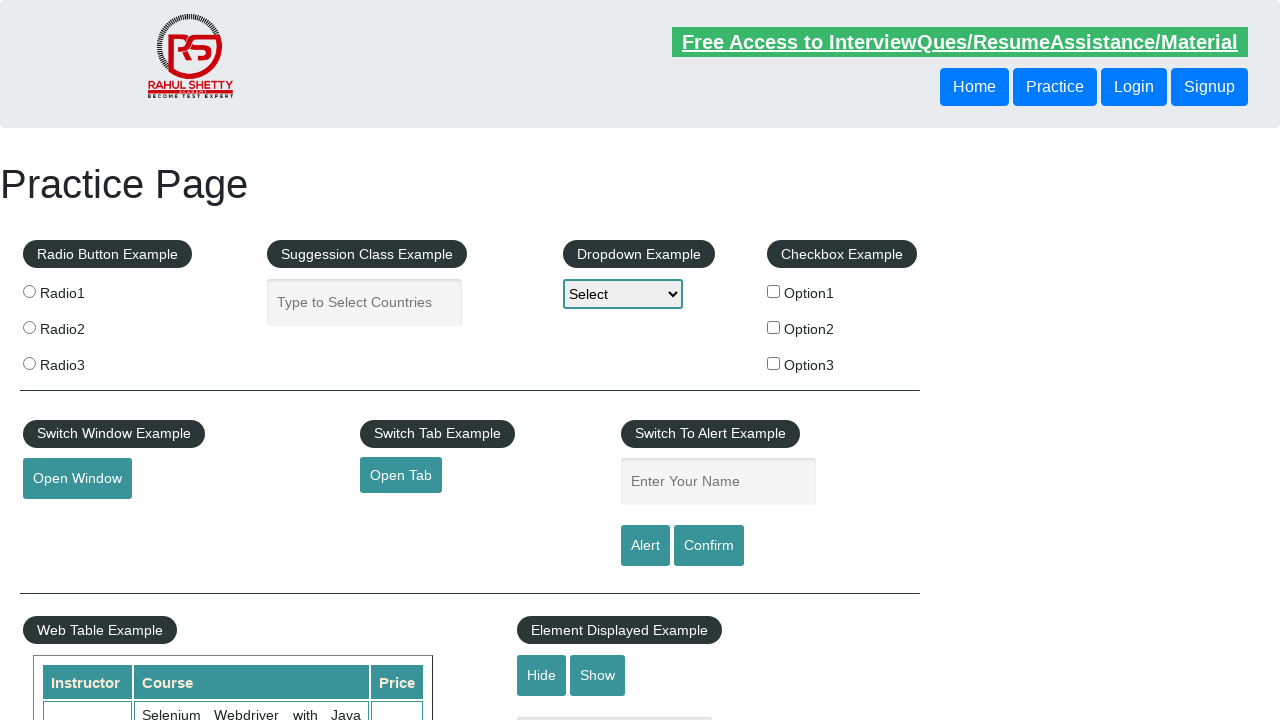

Verified footer link 'JMeter' has valid href: https://jmeter.apache.org/
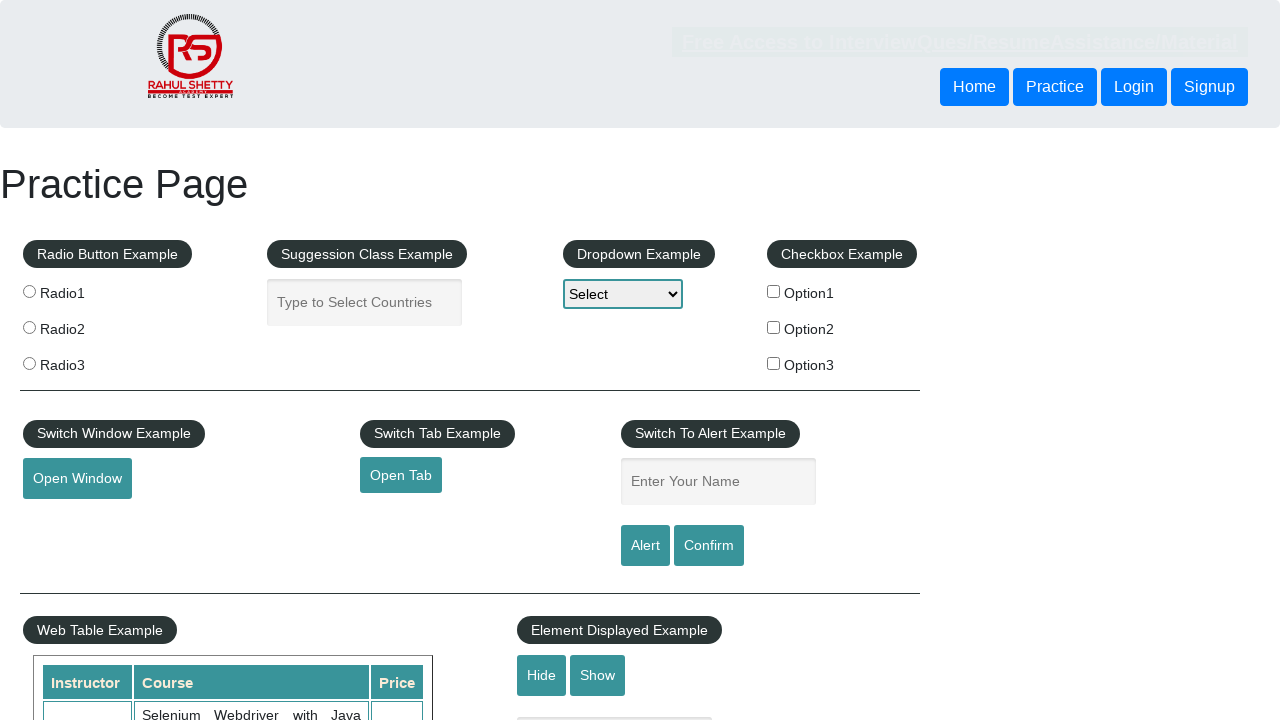

Verified footer link 'Latest News' has valid href: #
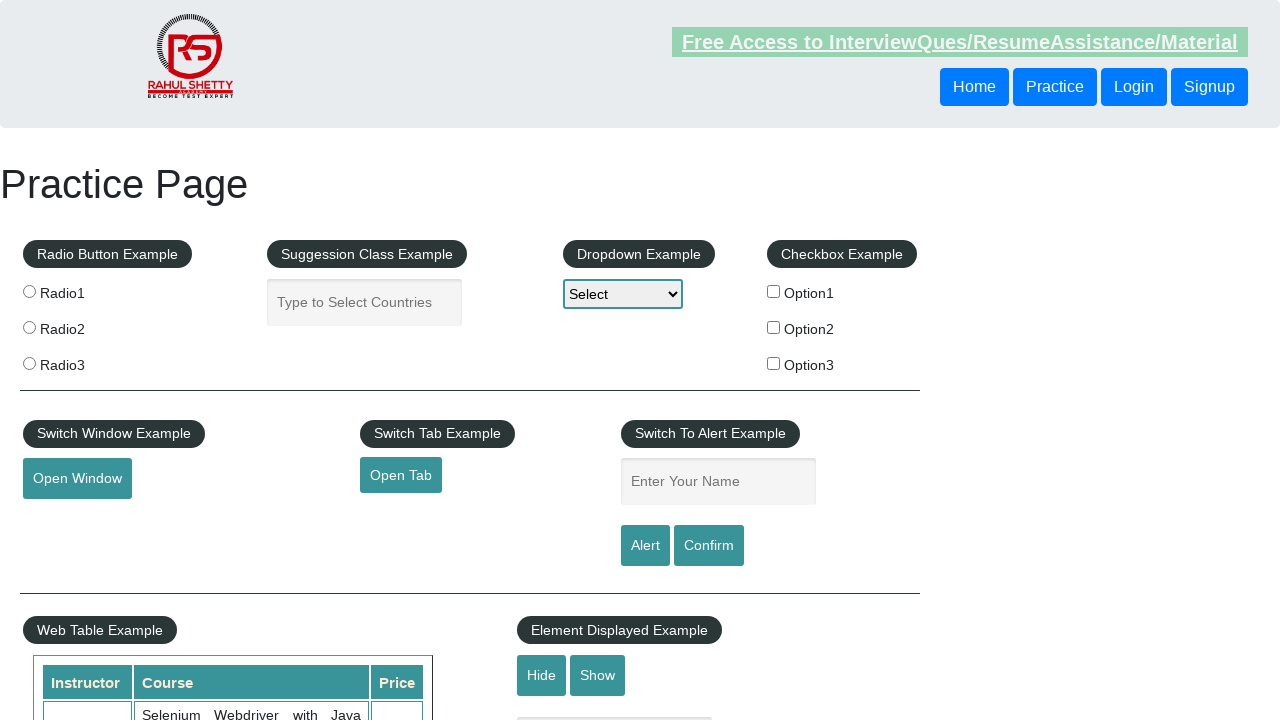

Verified footer link 'Broken Link' has valid href: https://rahulshettyacademy.com/brokenlink
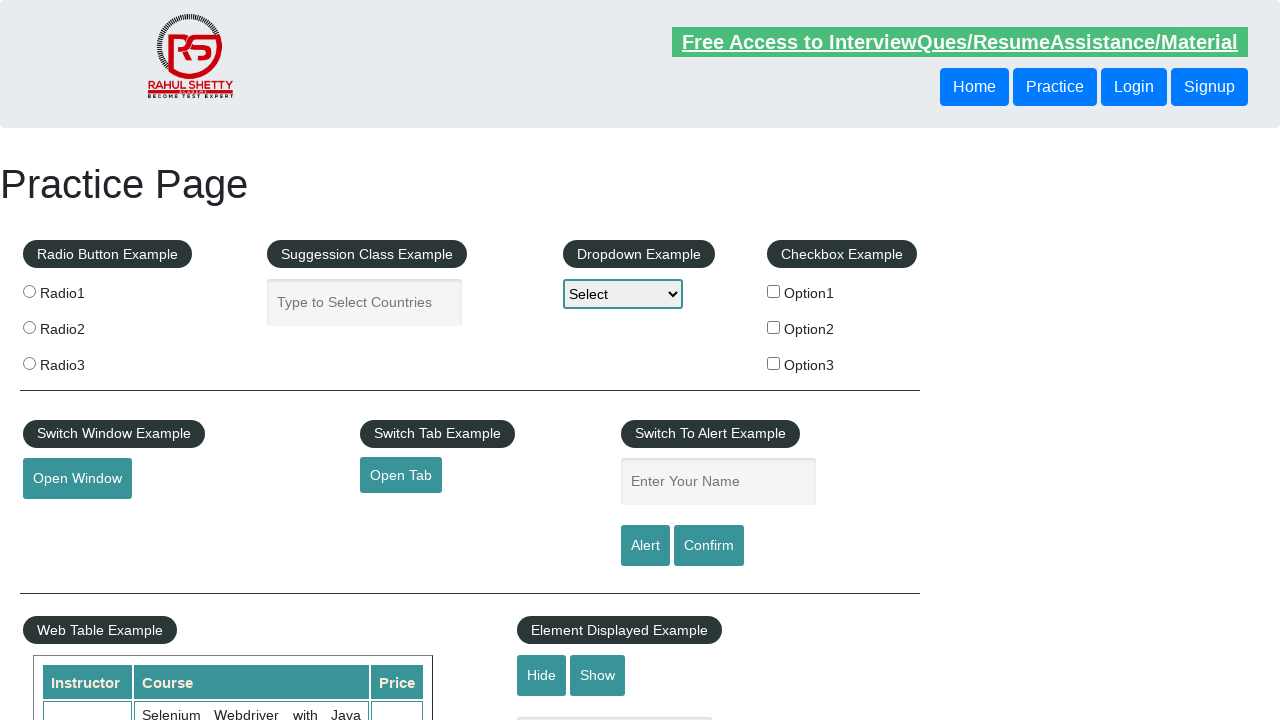

Verified footer link 'Dummy Content for Testing.' has valid href: #
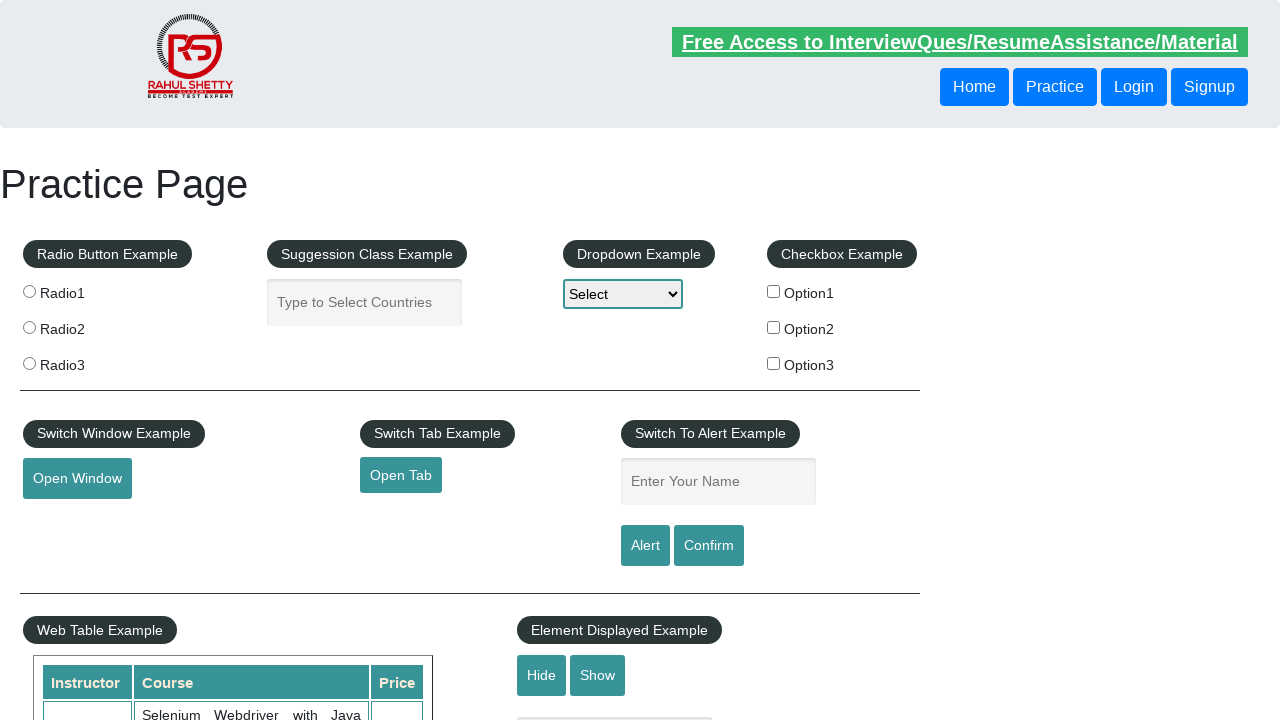

Verified footer link 'Dummy Content for Testing.' has valid href: #
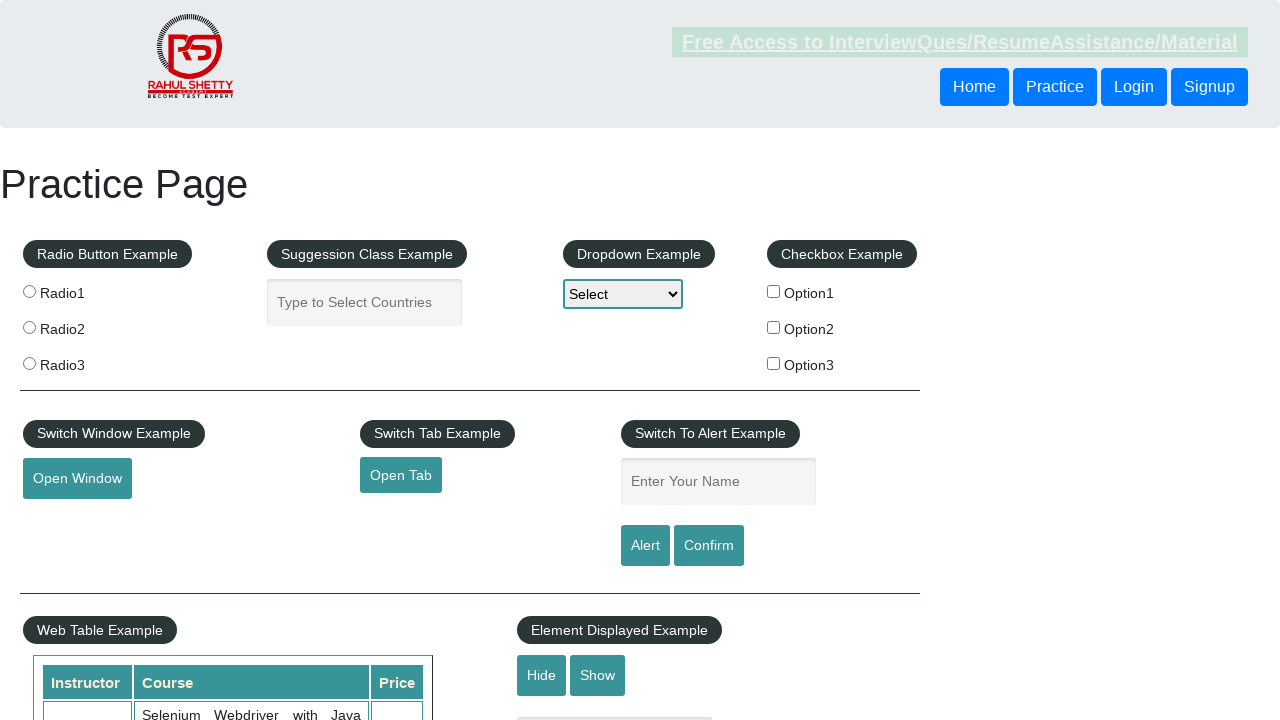

Verified footer link 'Dummy Content for Testing.' has valid href: #
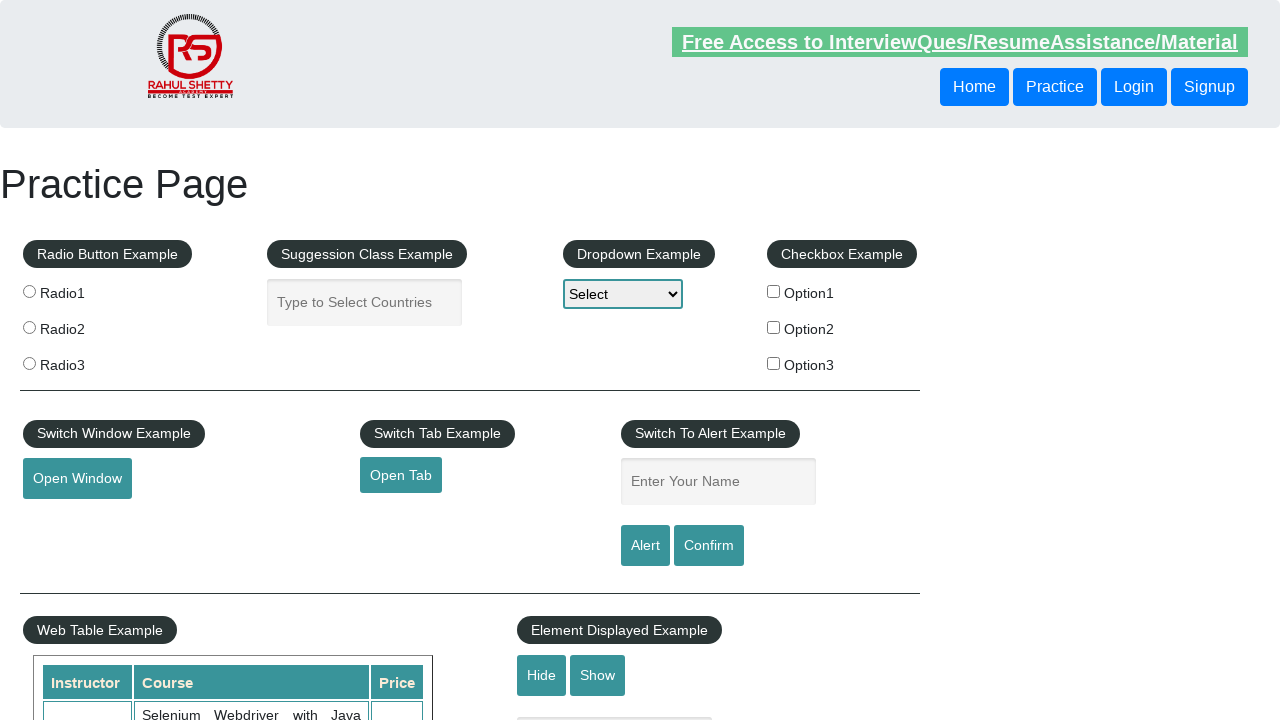

Verified footer link 'Contact info' has valid href: #
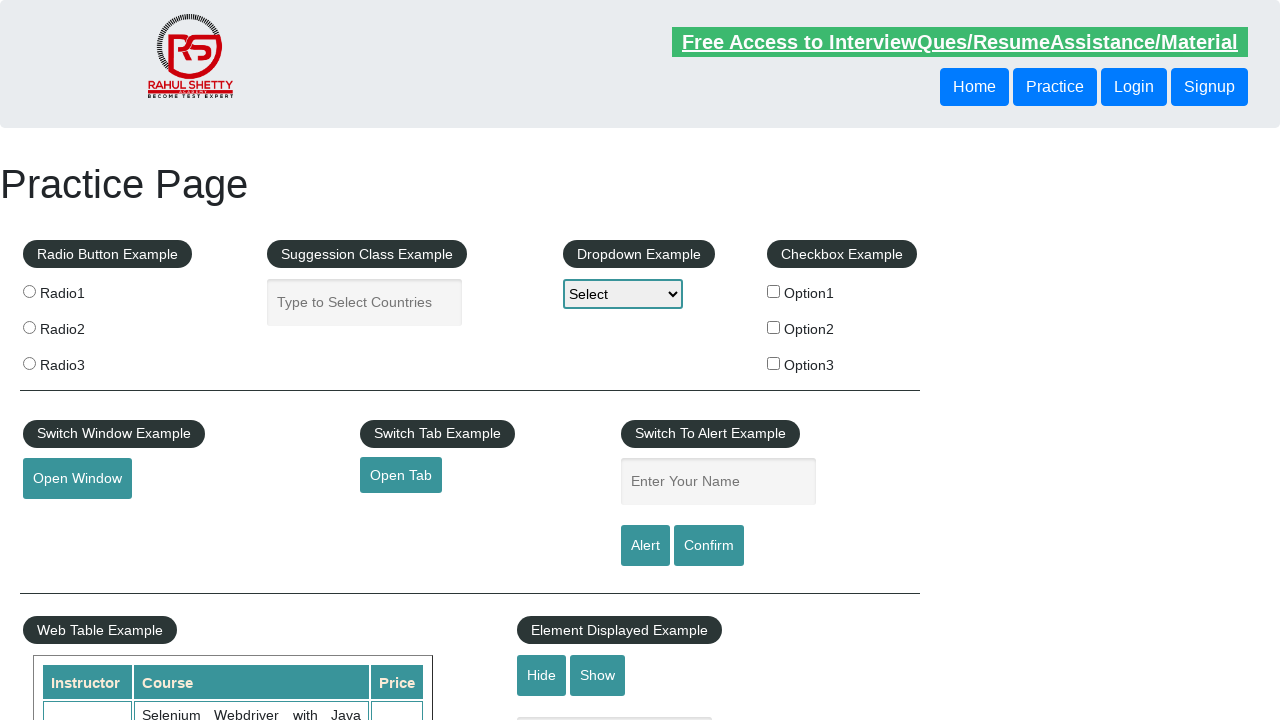

Verified footer link 'Dummy Content for Testing.' has valid href: #
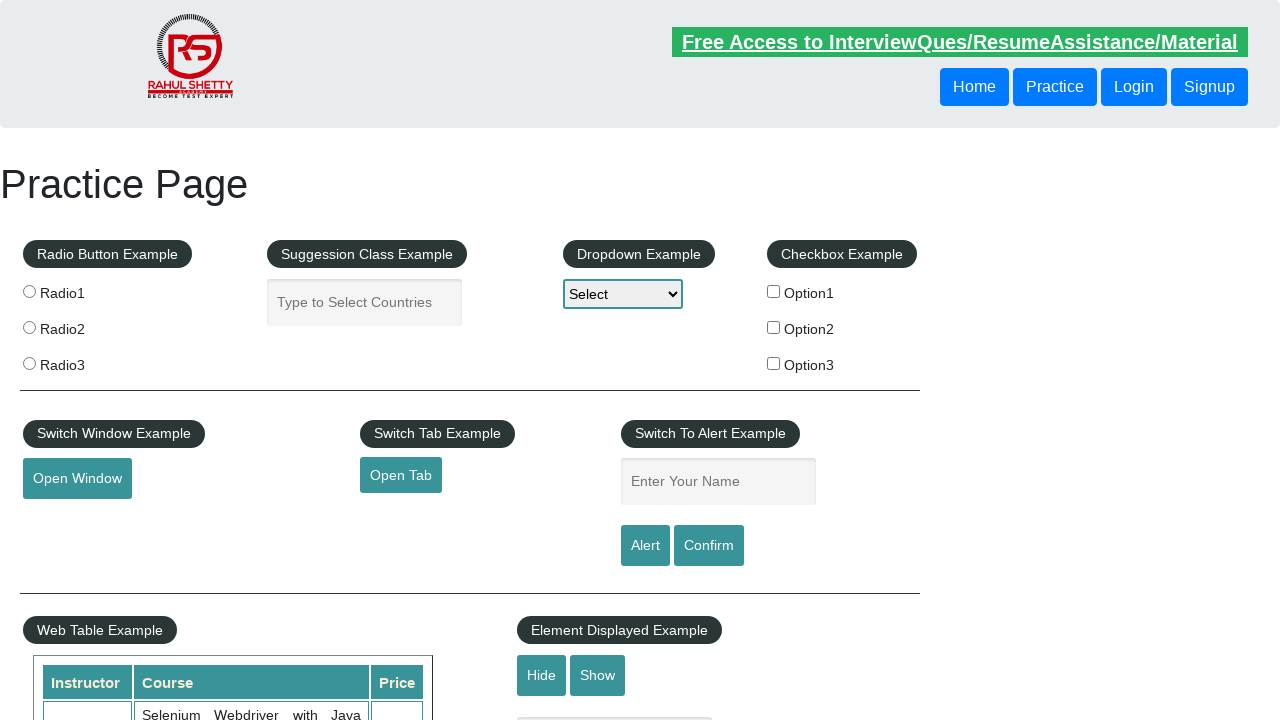

Verified footer link 'Dummy Content for Testing.' has valid href: #
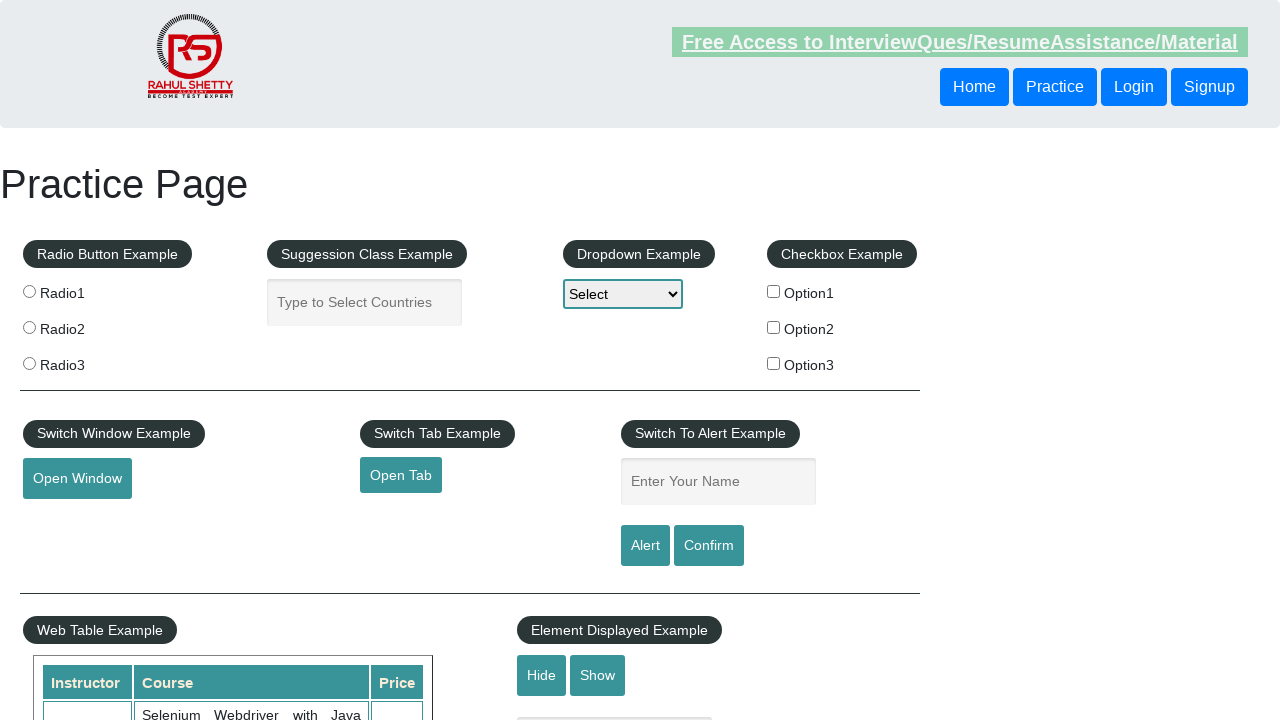

Verified footer link 'Dummy Content for Testing.' has valid href: #
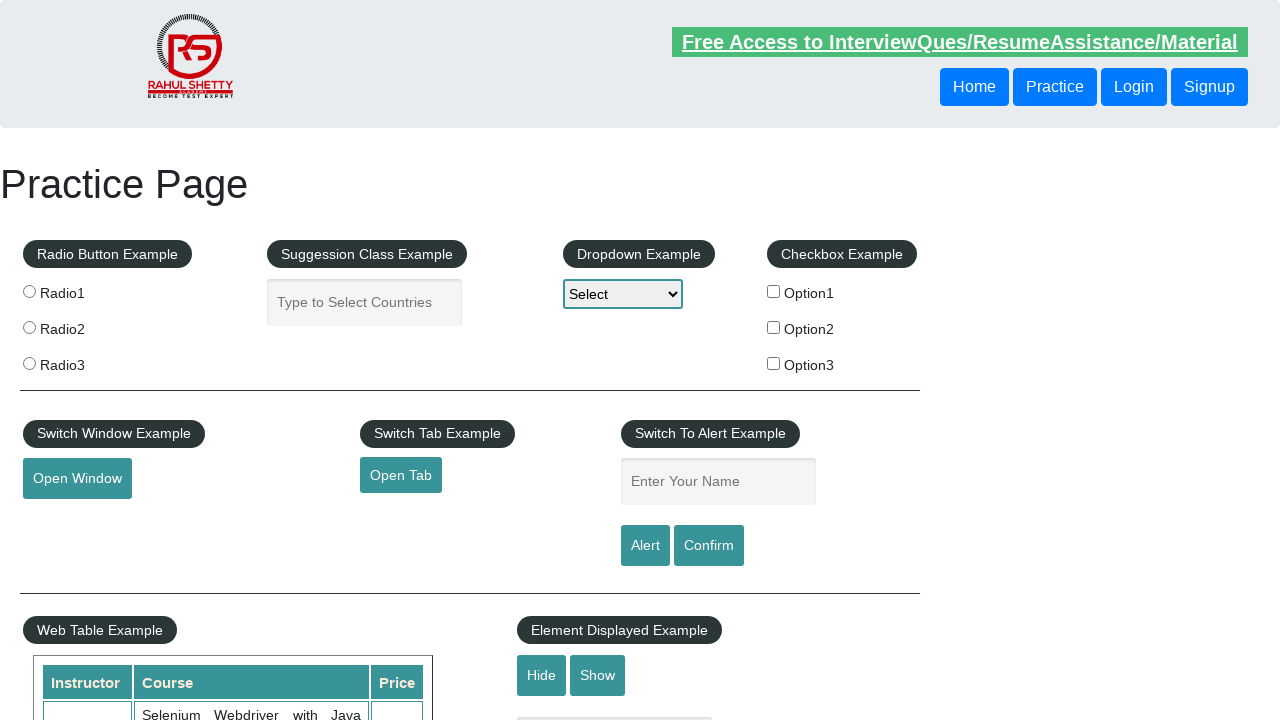

Verified footer link 'Dummy Content for Testing.' has valid href: #
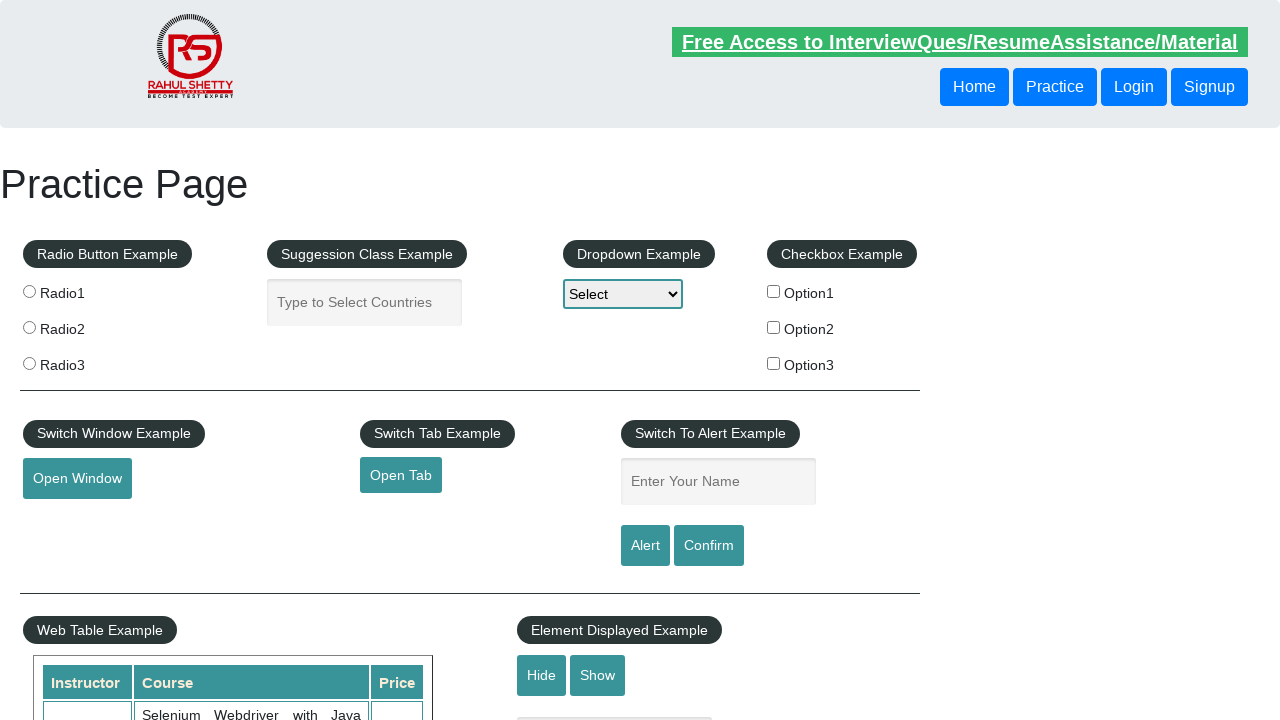

Verified footer link 'Social Media' has valid href: #
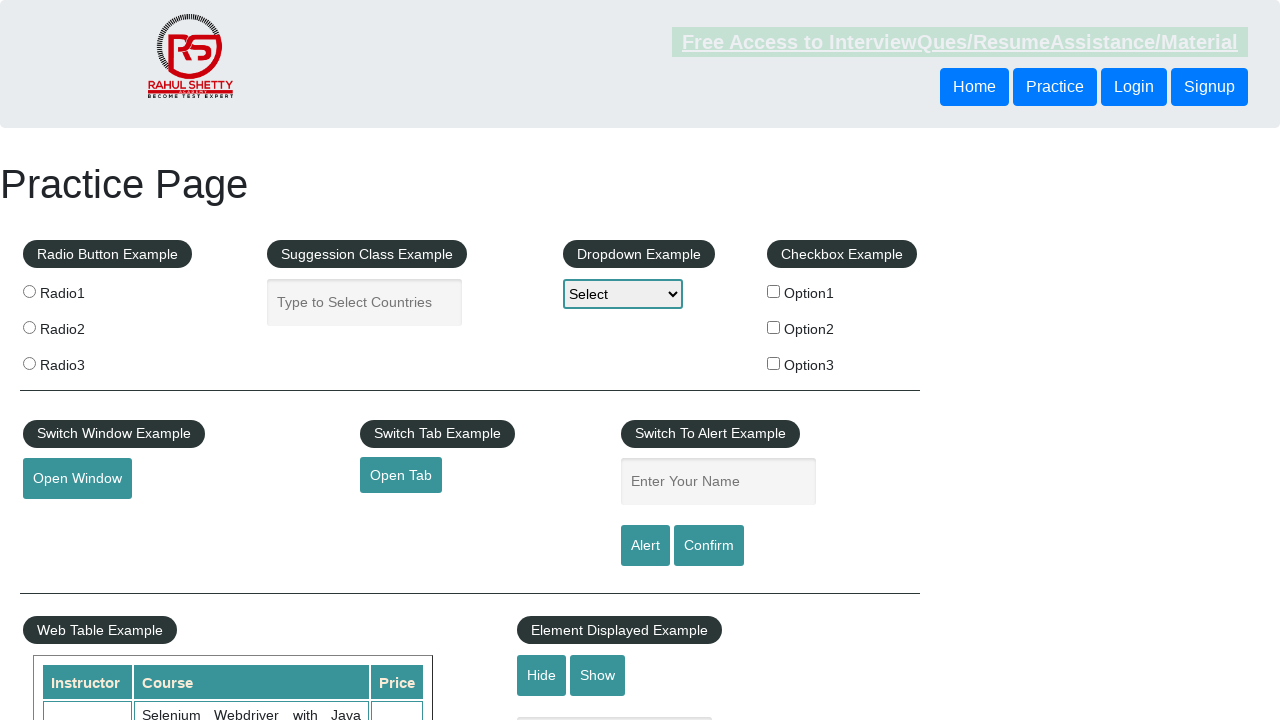

Verified footer link 'Facebook' has valid href: #
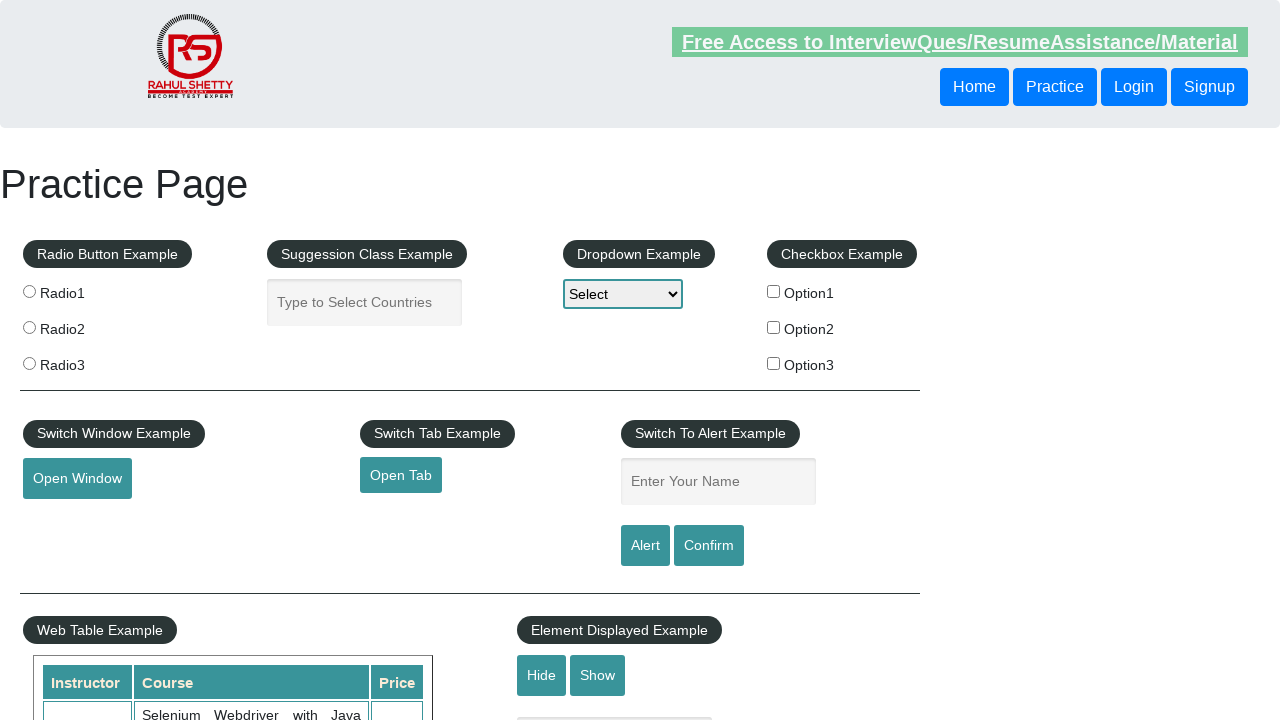

Verified footer link 'Twitter' has valid href: #
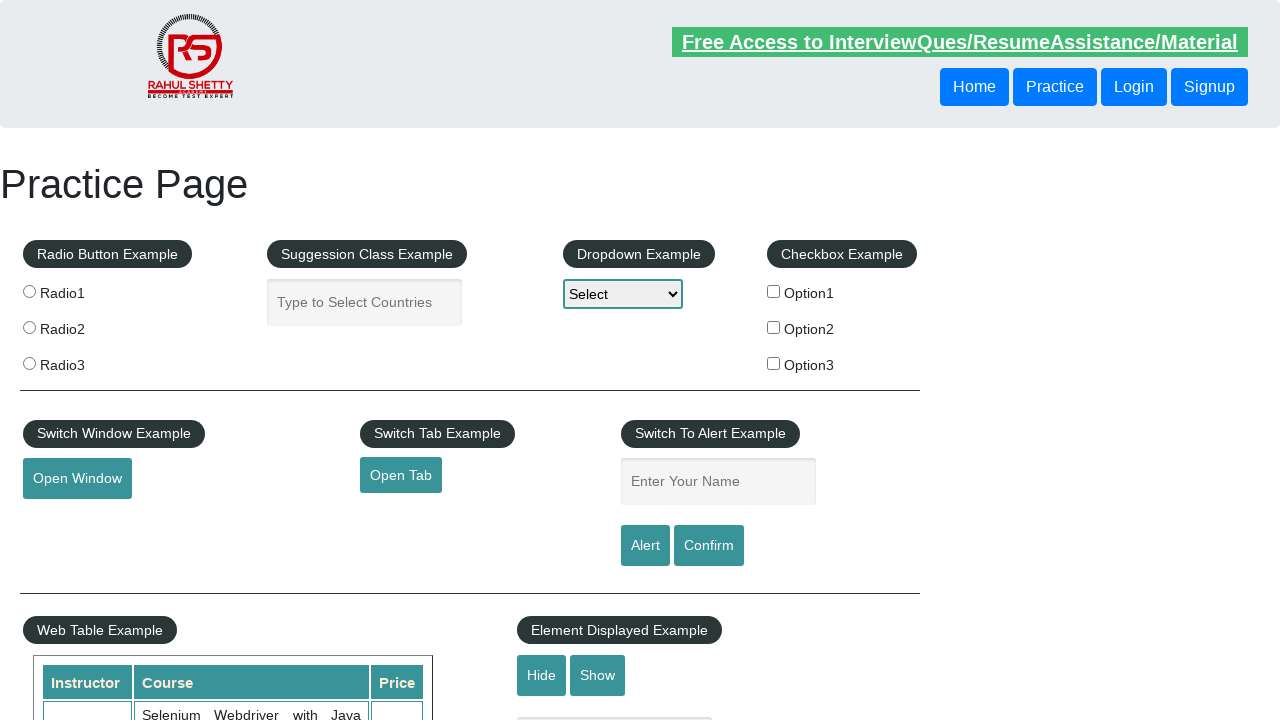

Verified footer link 'Google+' has valid href: #
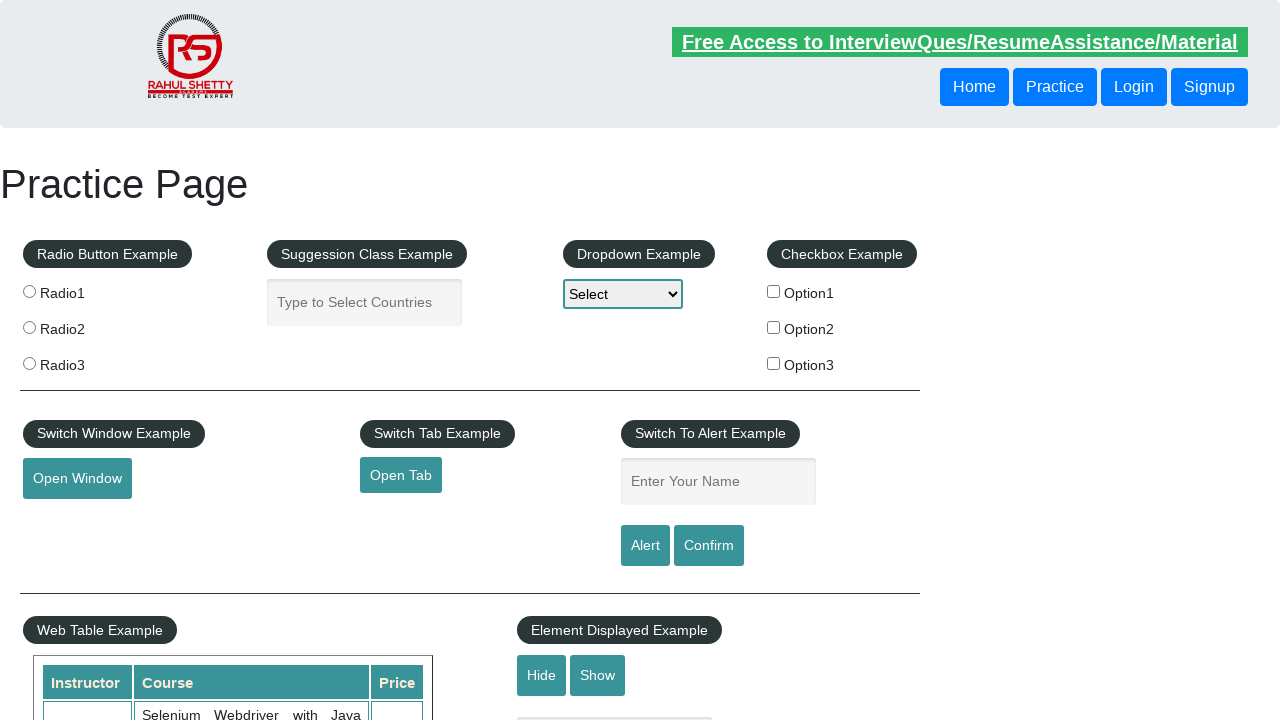

Verified footer link 'Youtube' has valid href: #
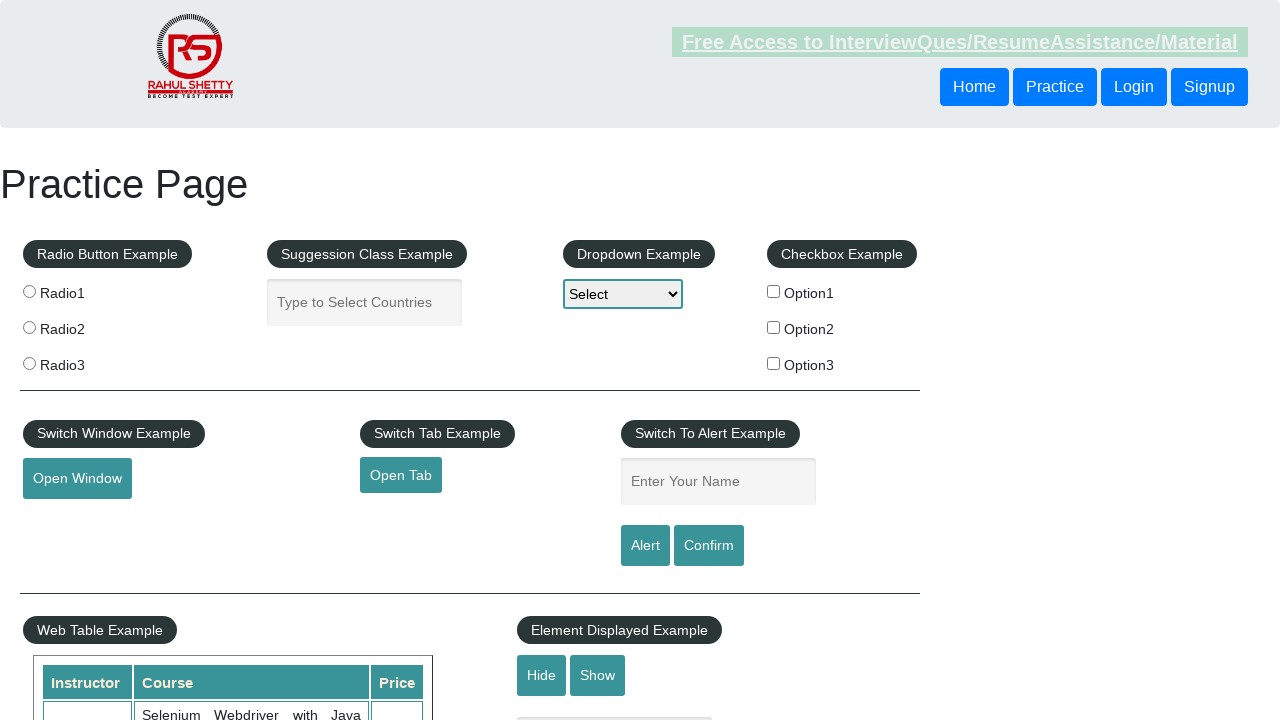

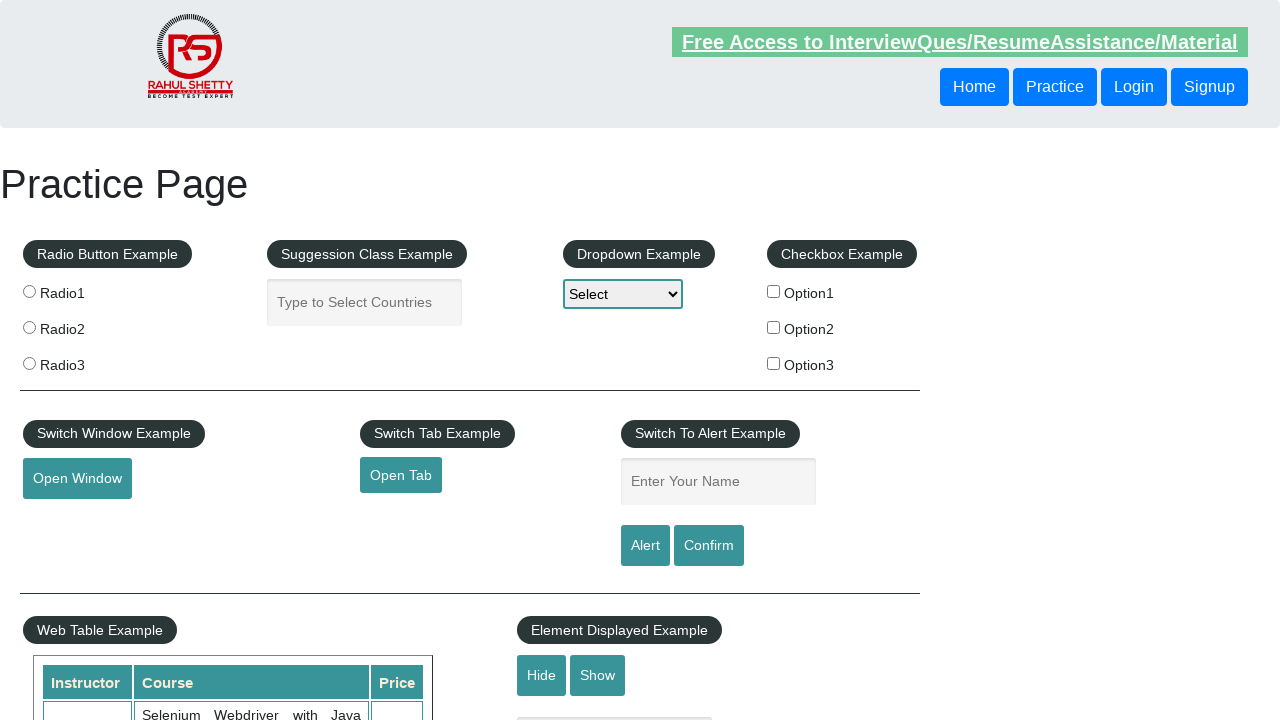